Clicks the "show" link on Hacker News homepage and verifies navigation to Show HN page

Starting URL: https://news.ycombinator.com/

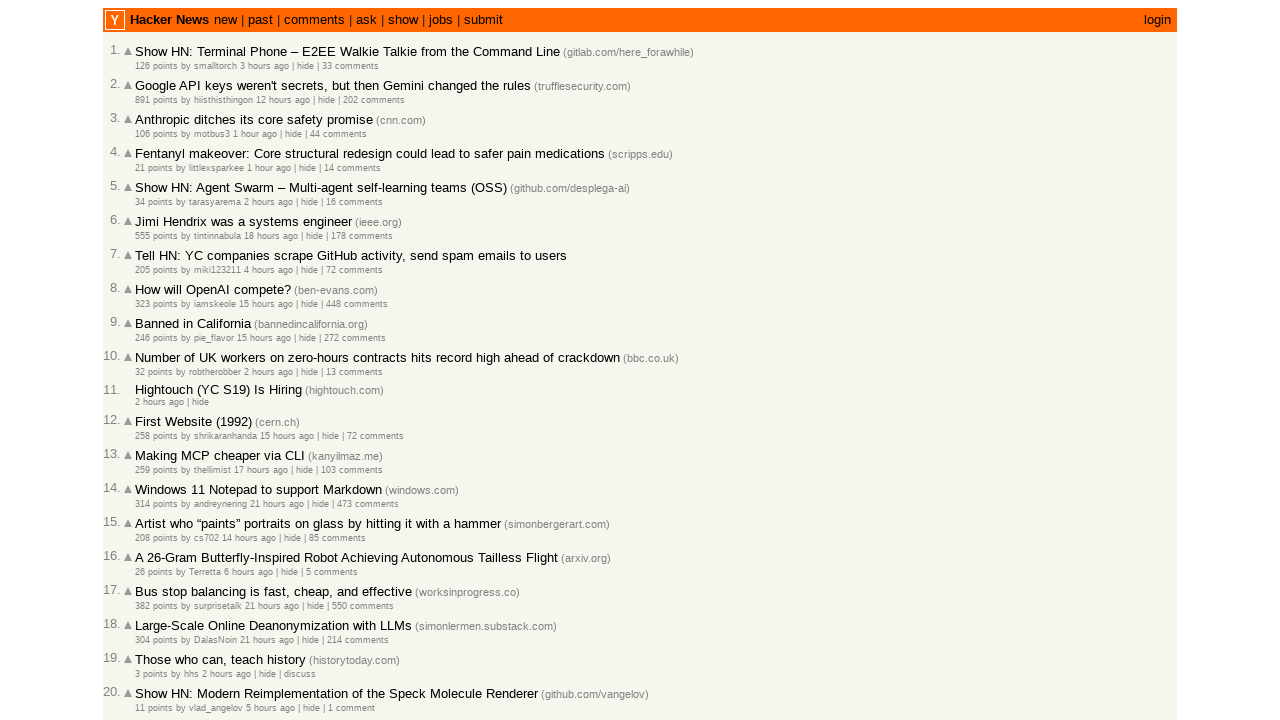

Navigated to Hacker News homepage
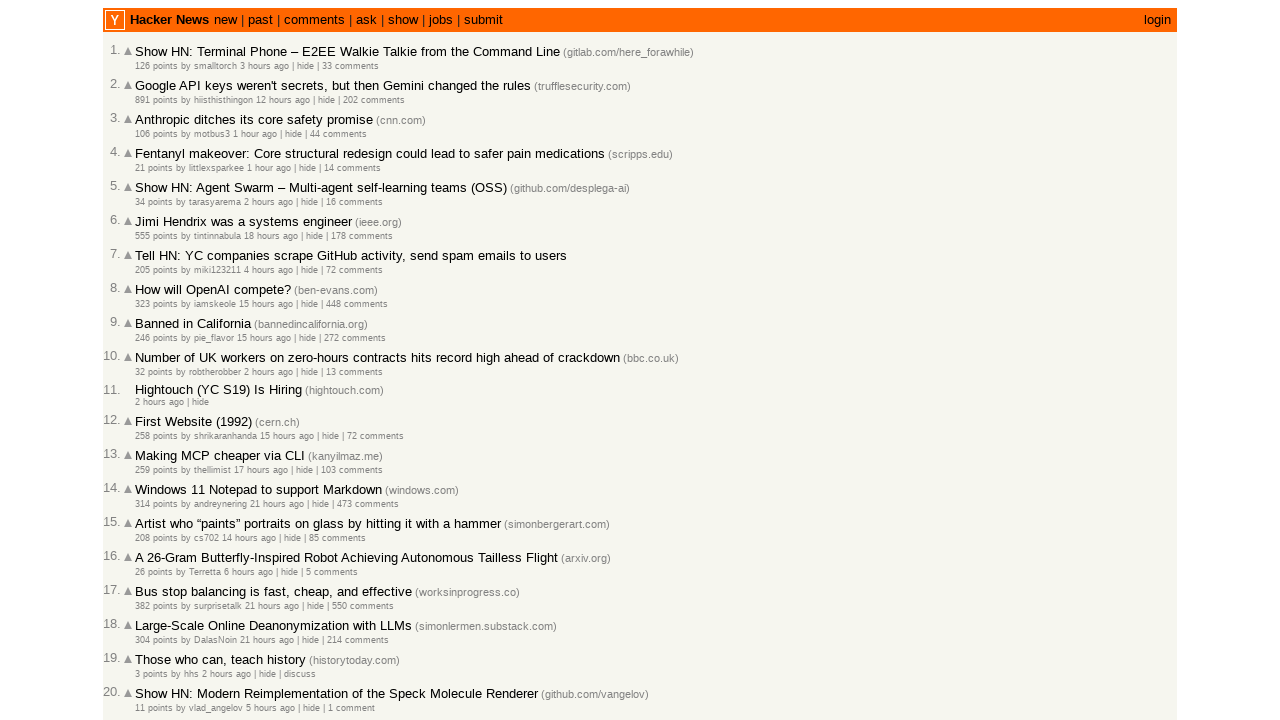

Clicked the 'show' link at (403, 20) on a:text('show')
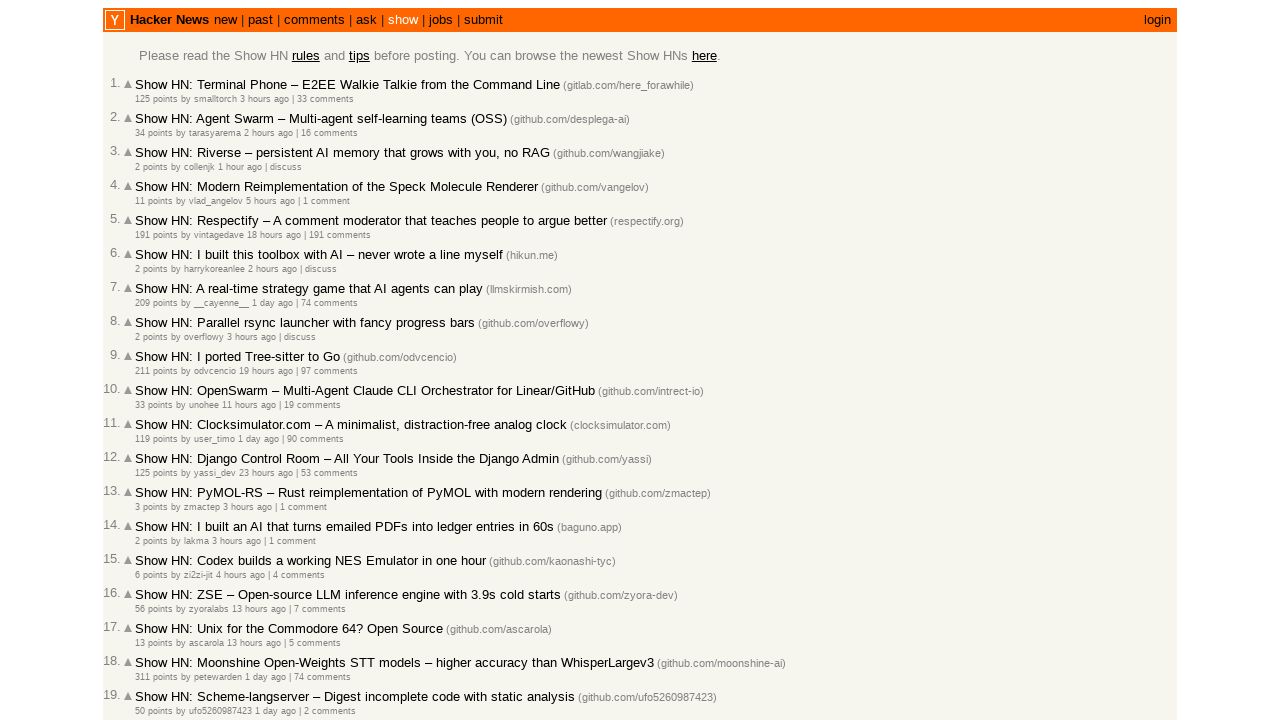

Navigated to Show HN page
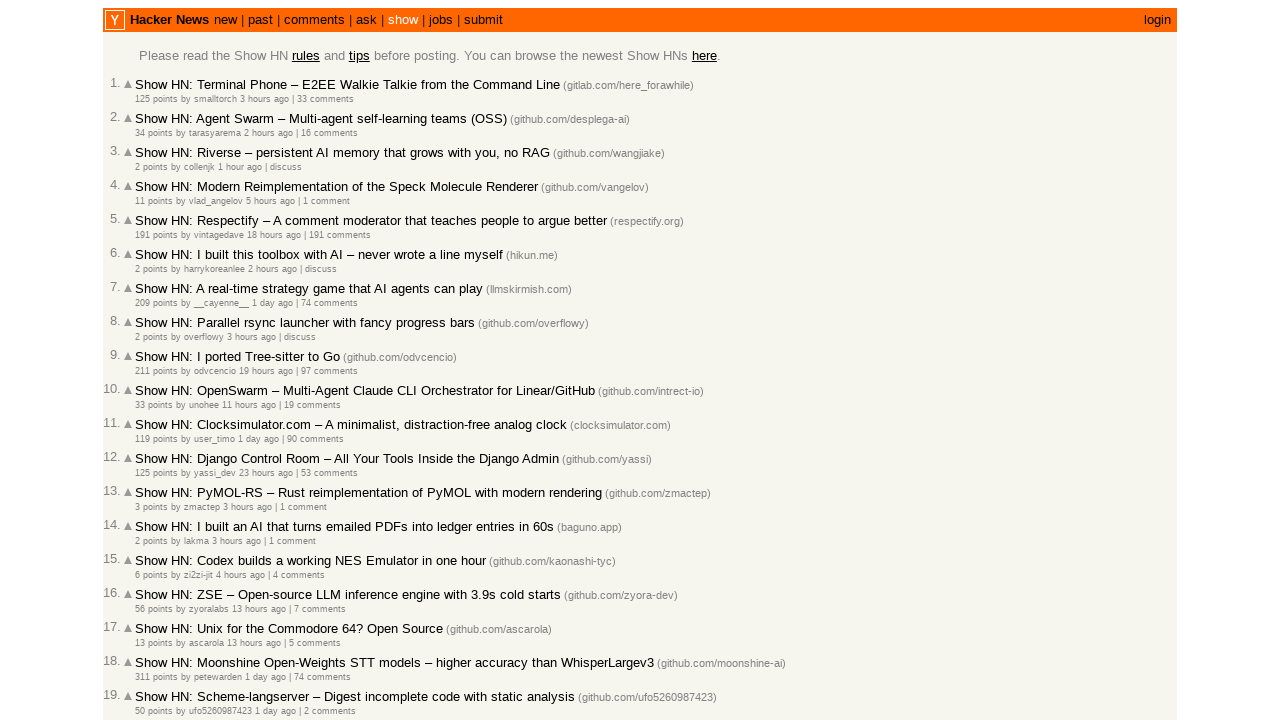

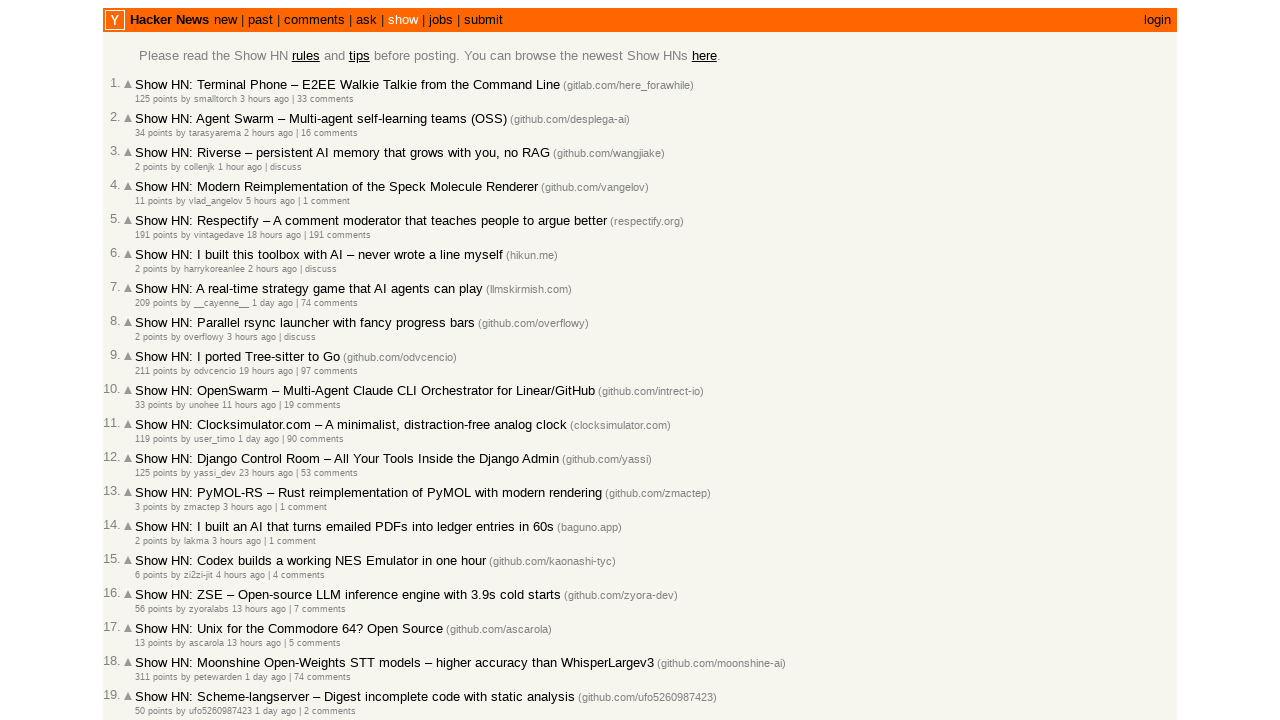